Tests that new todo items are appended to the bottom of the list and the count is updated

Starting URL: https://demo.playwright.dev/todomvc

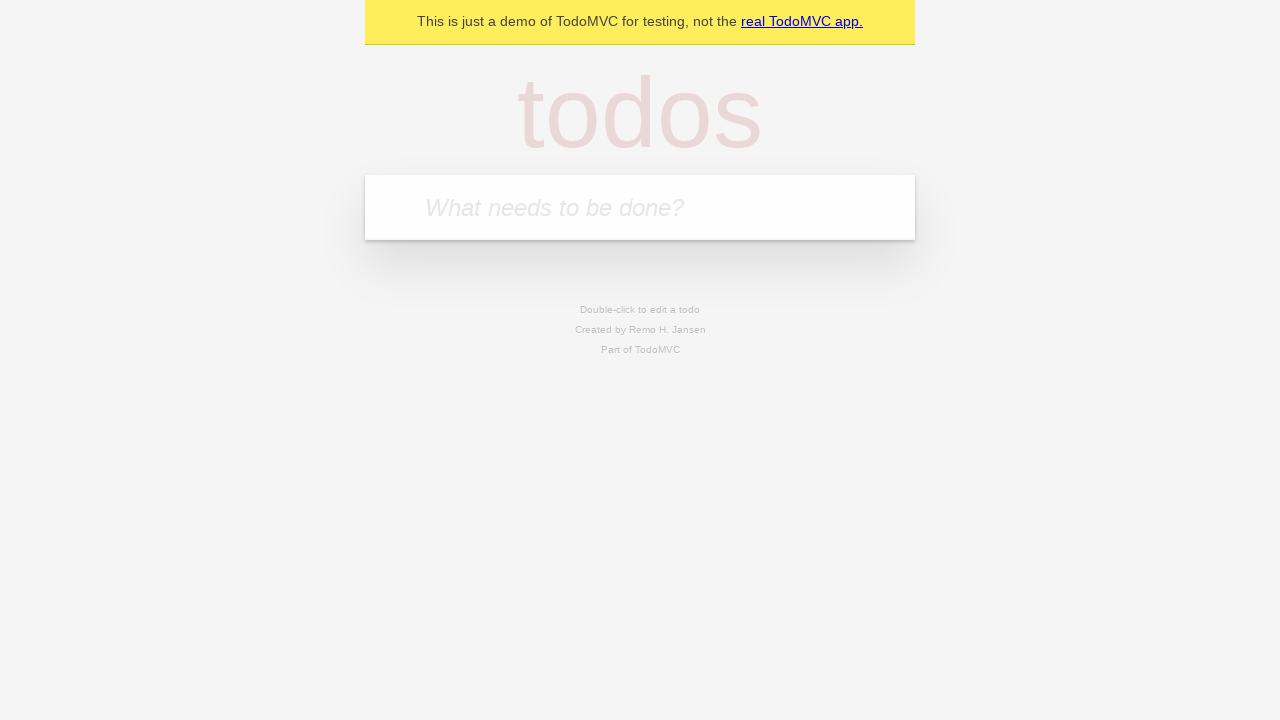

Navigated to TodoMVC demo page
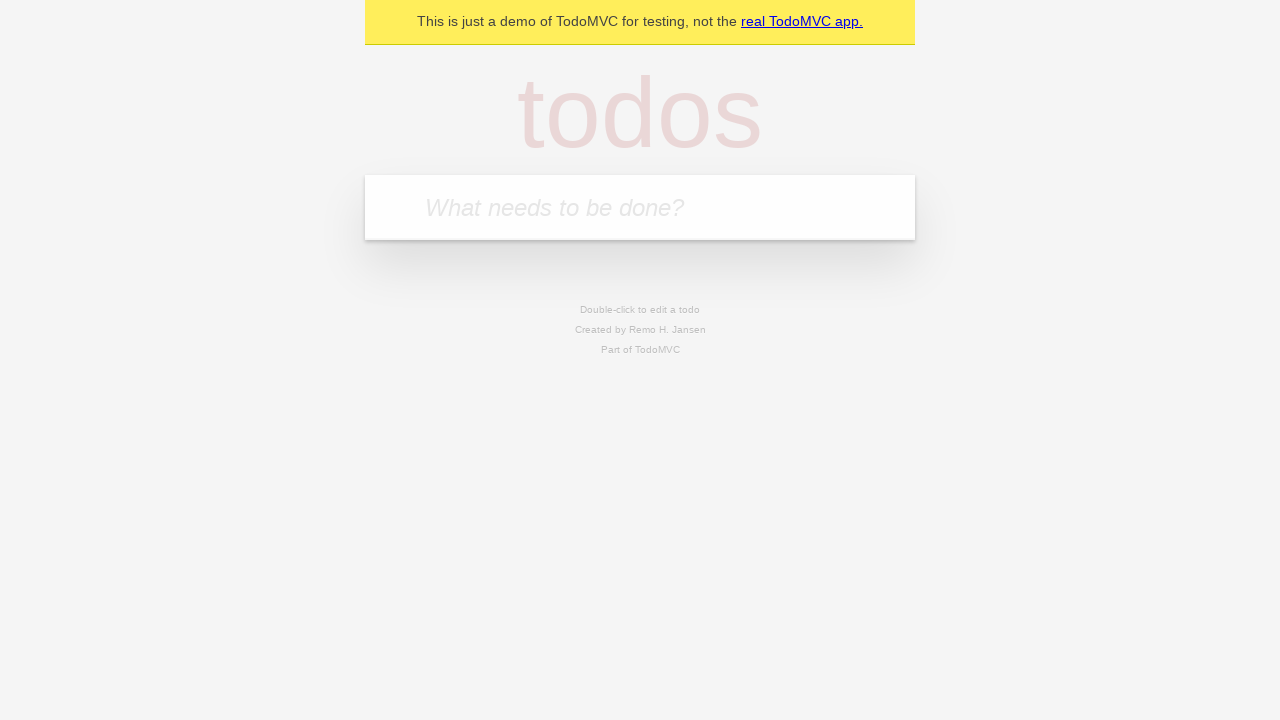

Filled input field with todo item: 'Book doctor appointment' on .new-todo
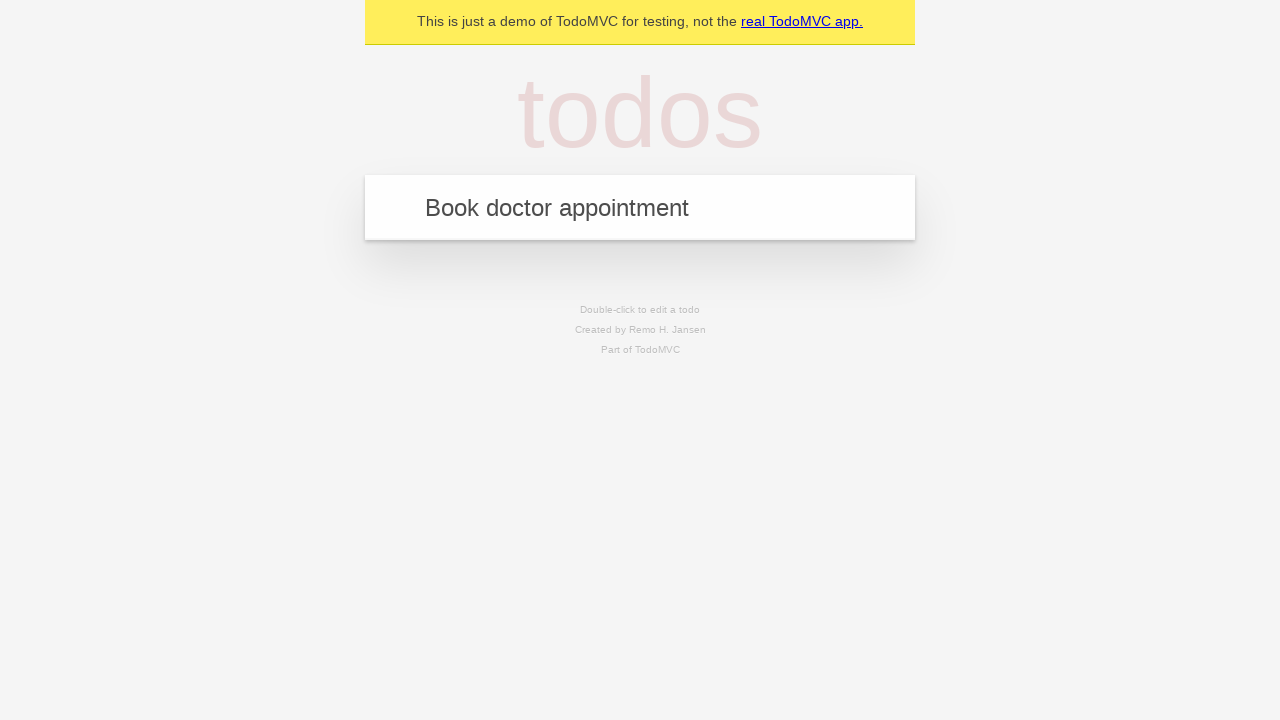

Pressed Enter to add todo item: 'Book doctor appointment' on .new-todo
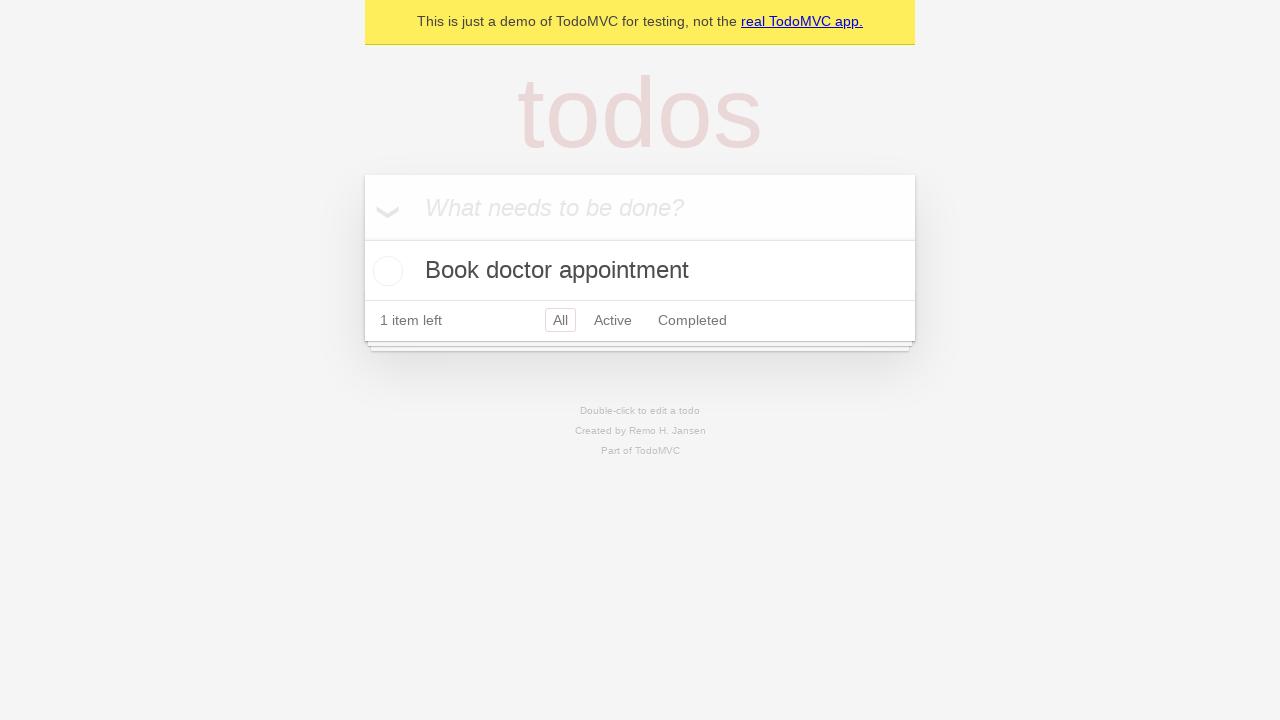

Filled input field with todo item: 'Buy birthday gift for Mom' on .new-todo
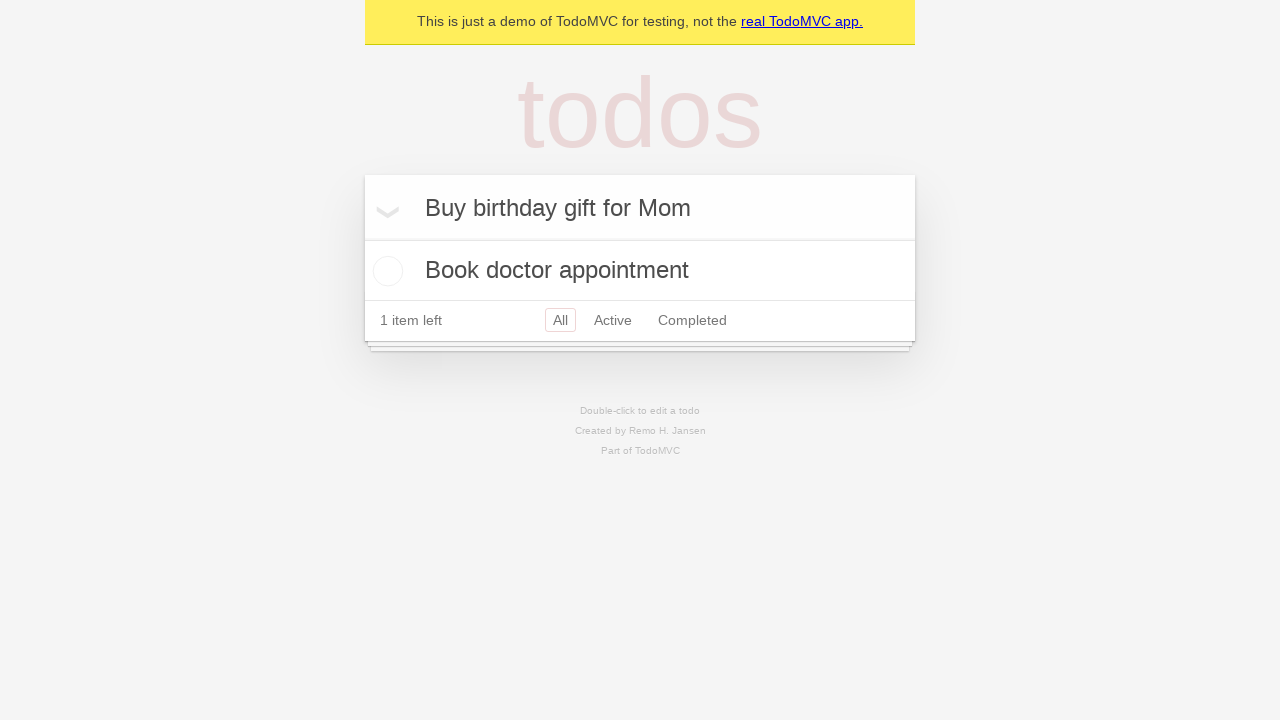

Pressed Enter to add todo item: 'Buy birthday gift for Mom' on .new-todo
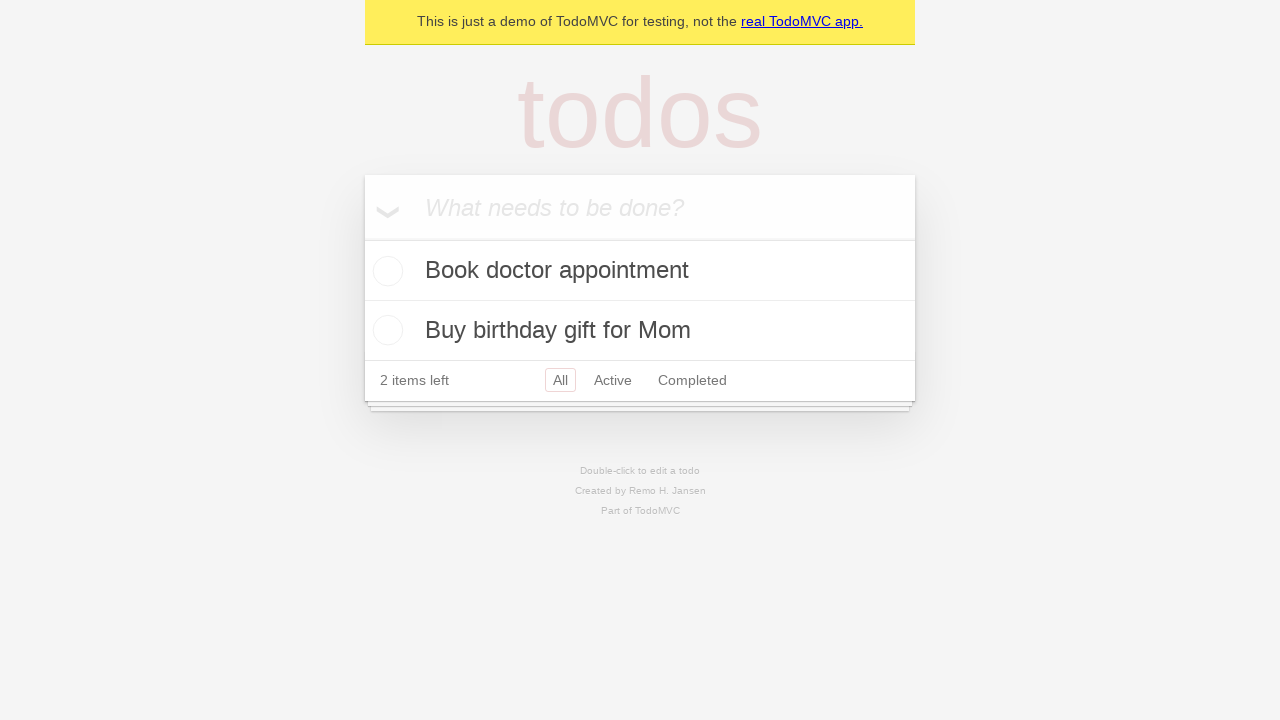

Filled input field with todo item: 'Find place for vacation' on .new-todo
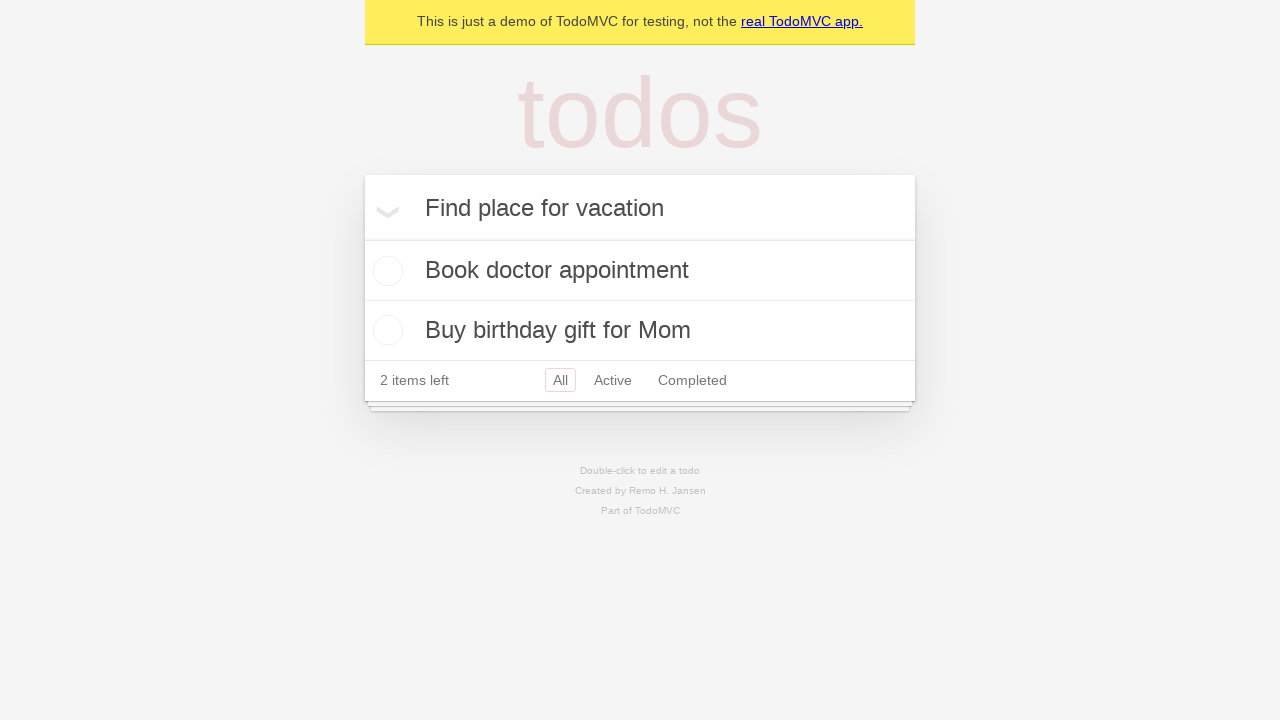

Pressed Enter to add todo item: 'Find place for vacation' on .new-todo
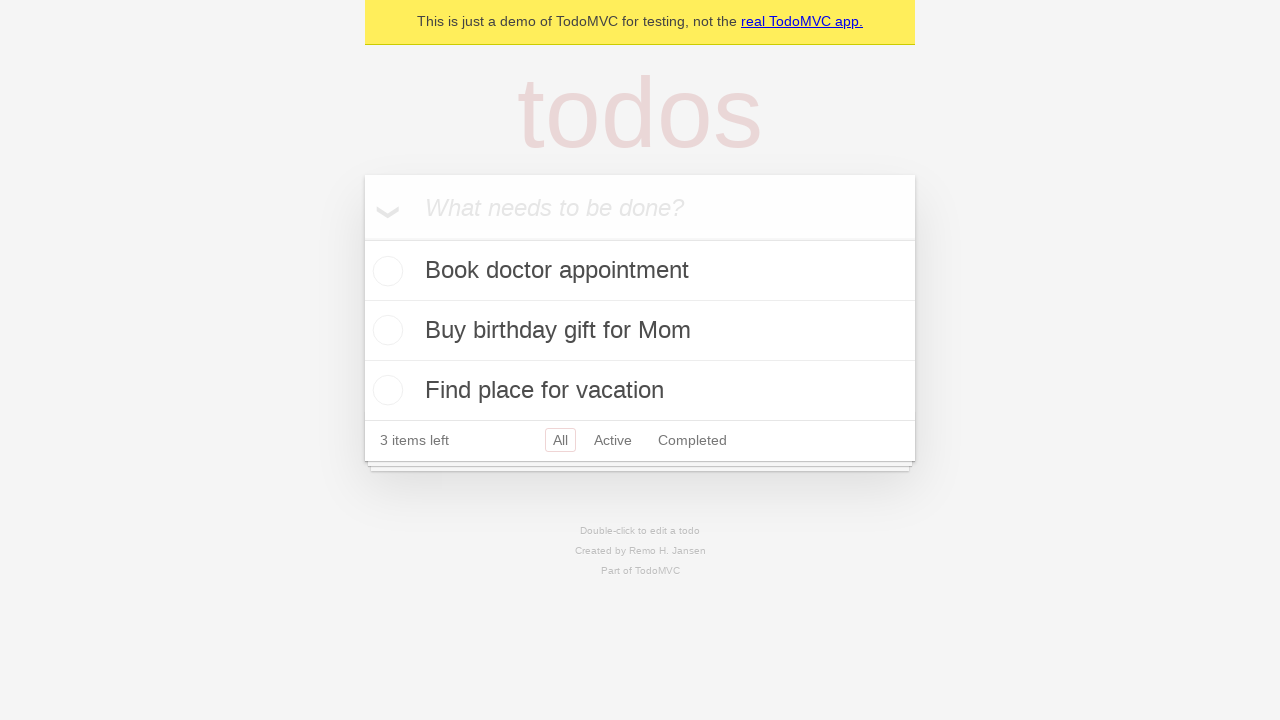

Waited for todo count selector to be visible
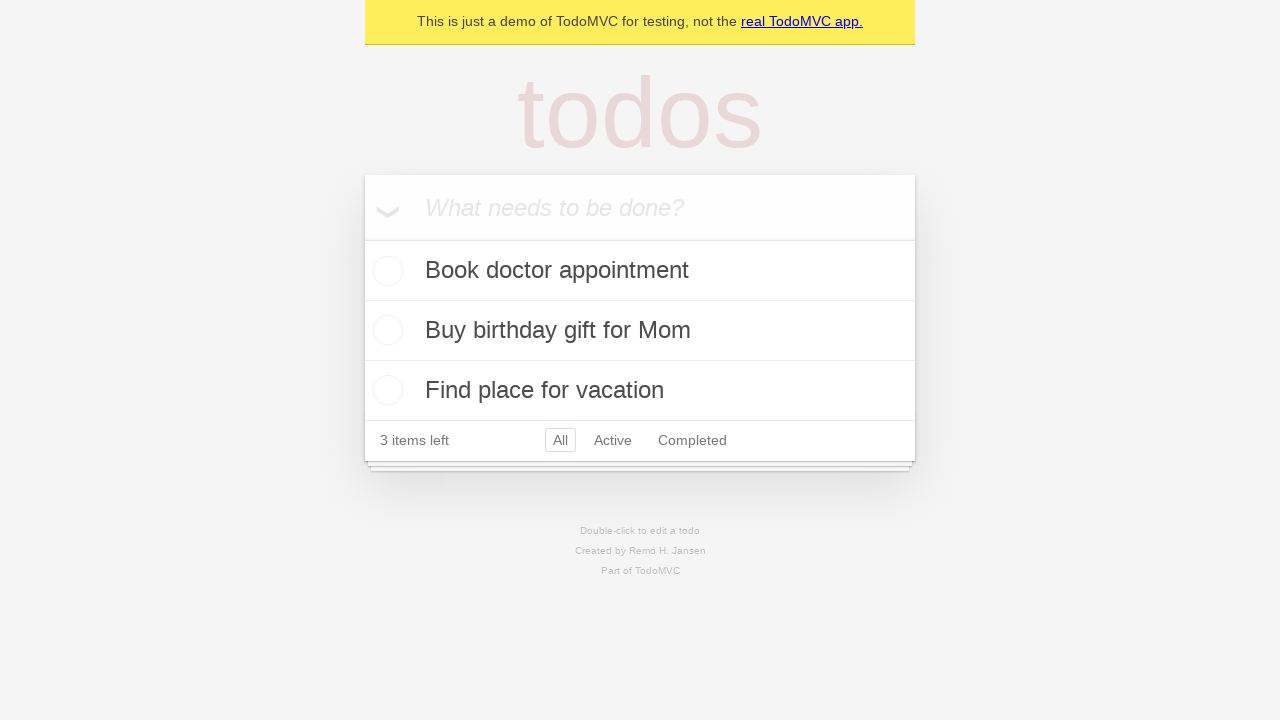

Verified todo count shows '3 items left'
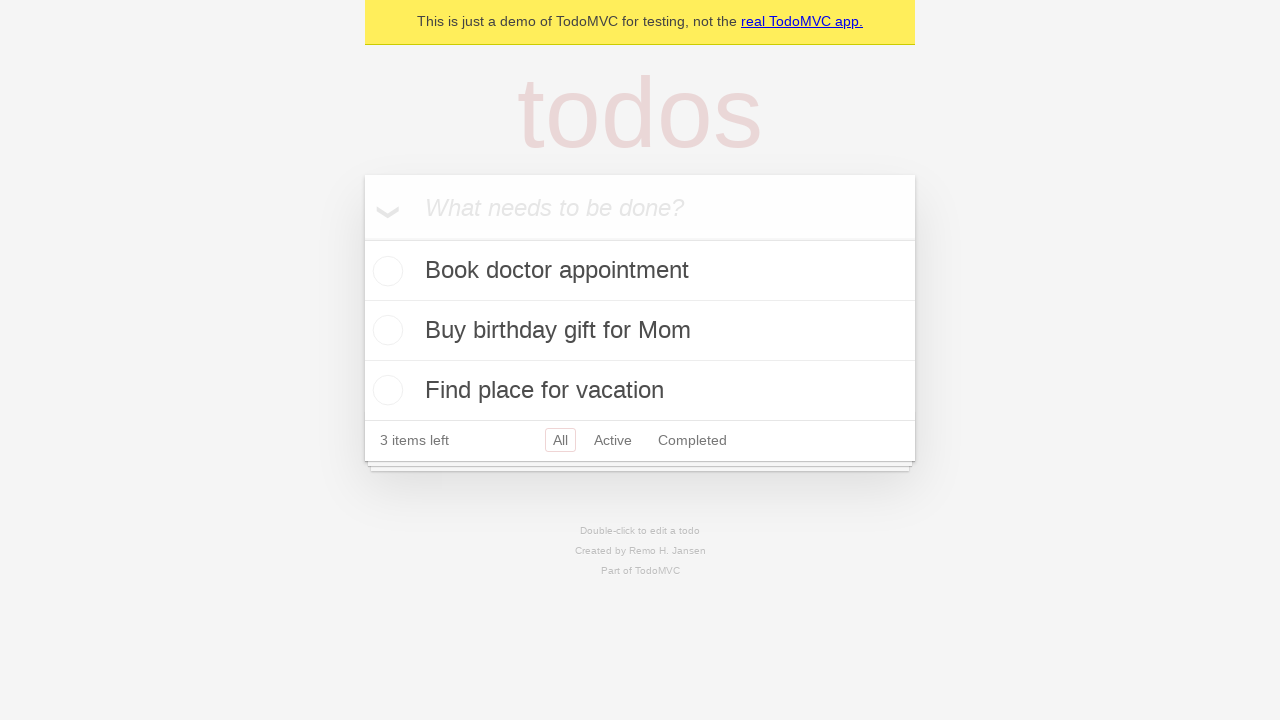

Verified todo item at position 1 is 'Book doctor appointment'
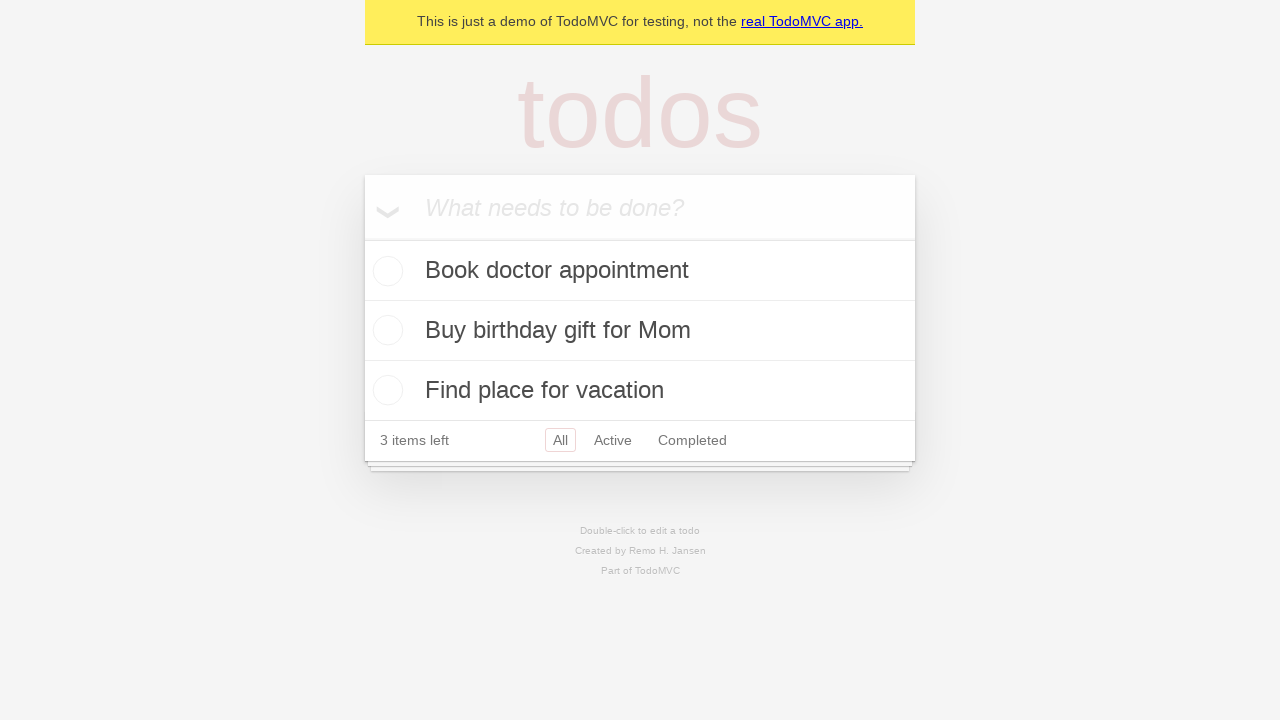

Verified todo item at position 2 is 'Buy birthday gift for Mom'
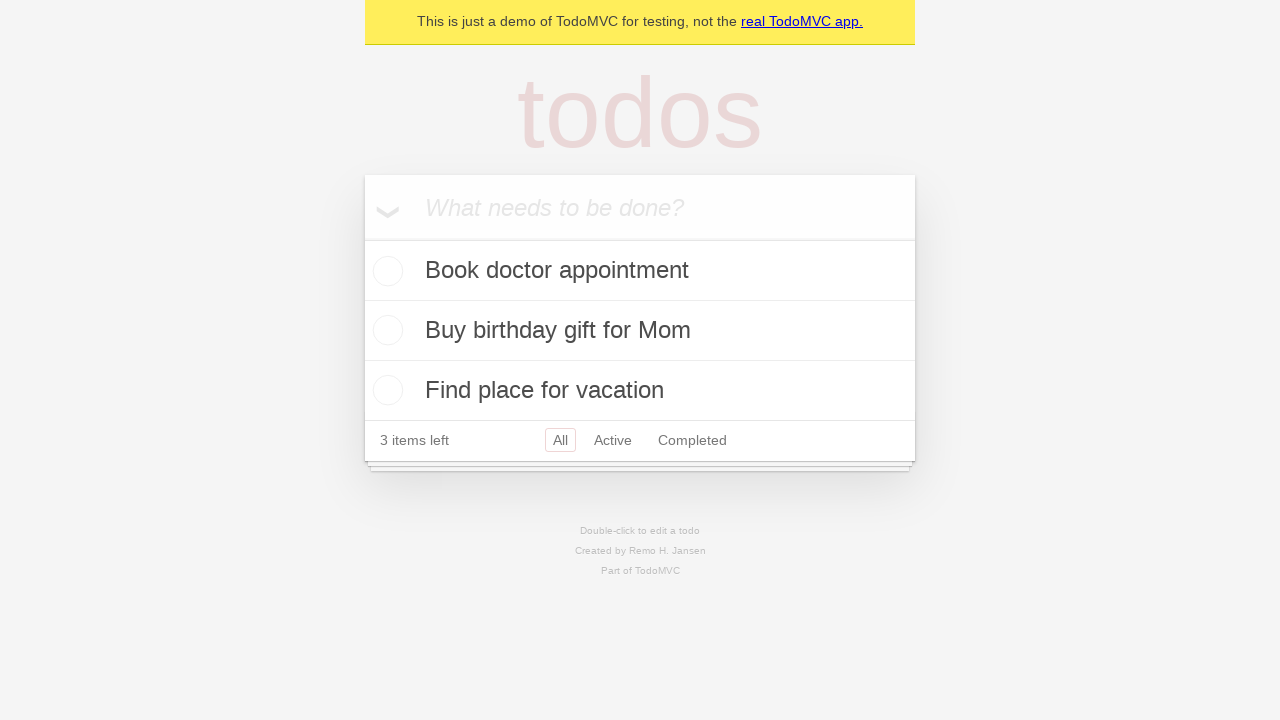

Verified todo item at position 3 is 'Find place for vacation'
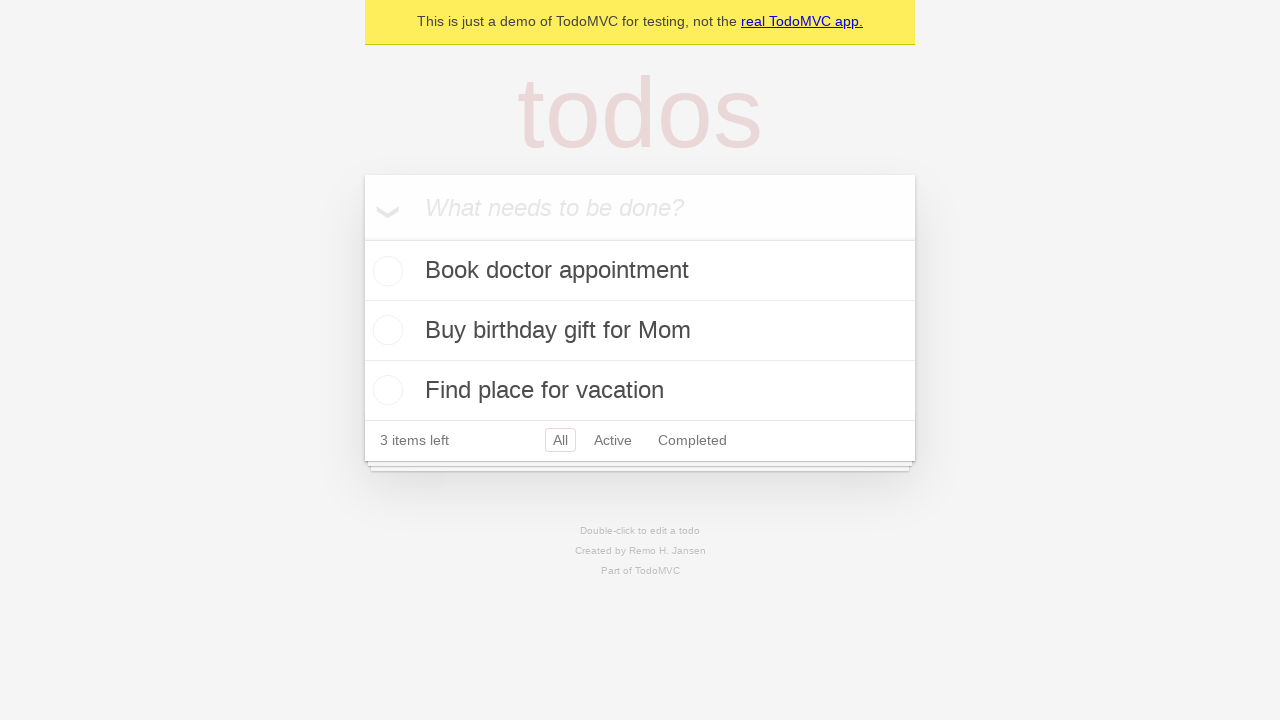

Verified total count of todo items is 3
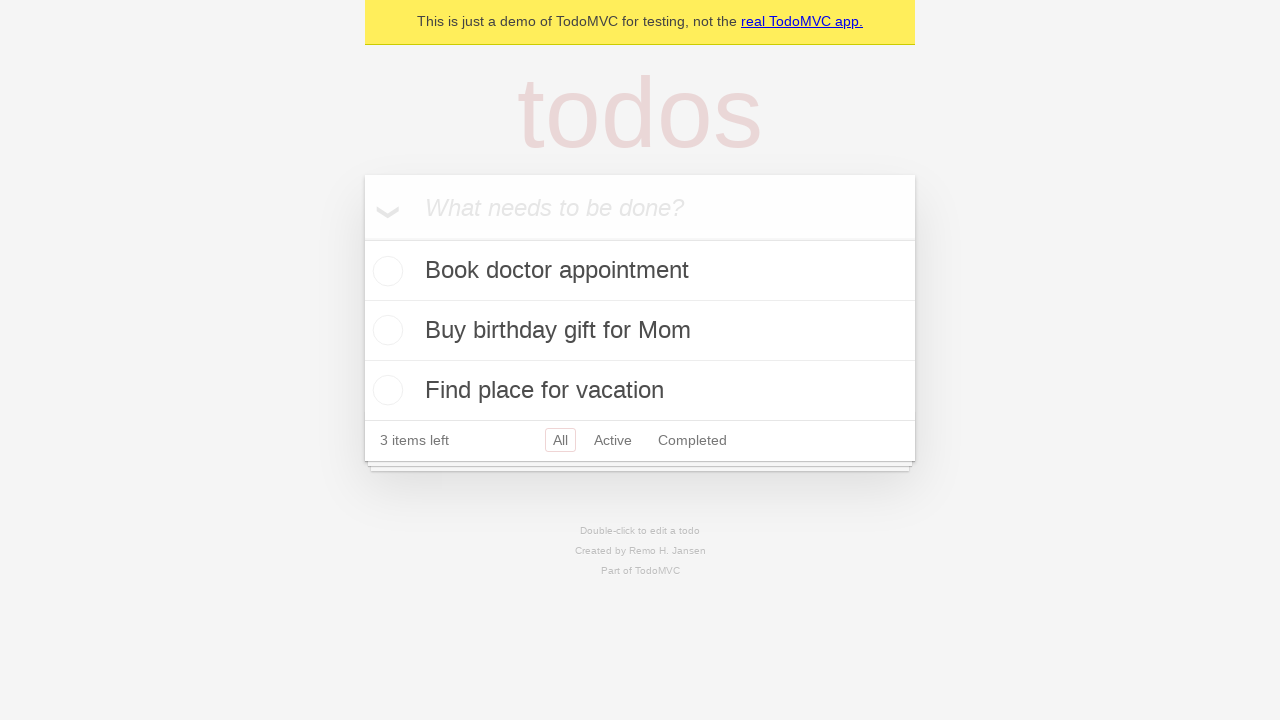

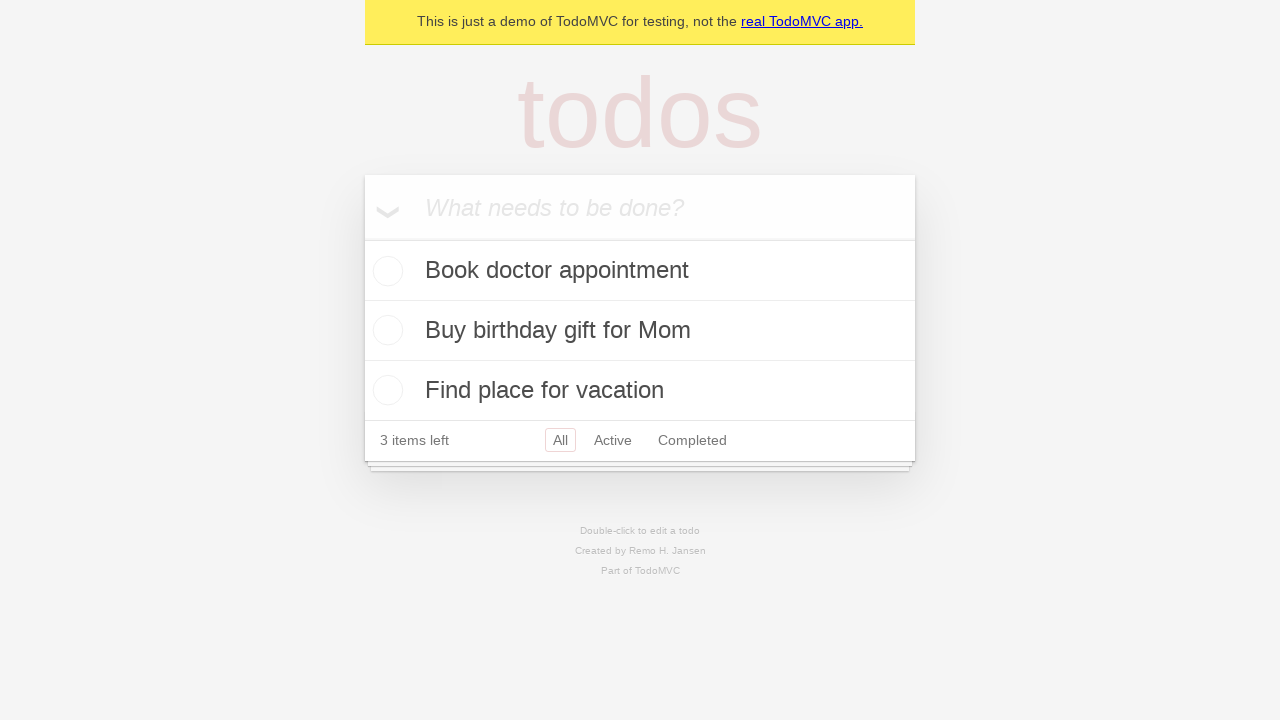